Tests dropdown selection functionality by selecting an option from a dropdown menu using the Select class

Starting URL: https://trytestingthis.netlify.app/

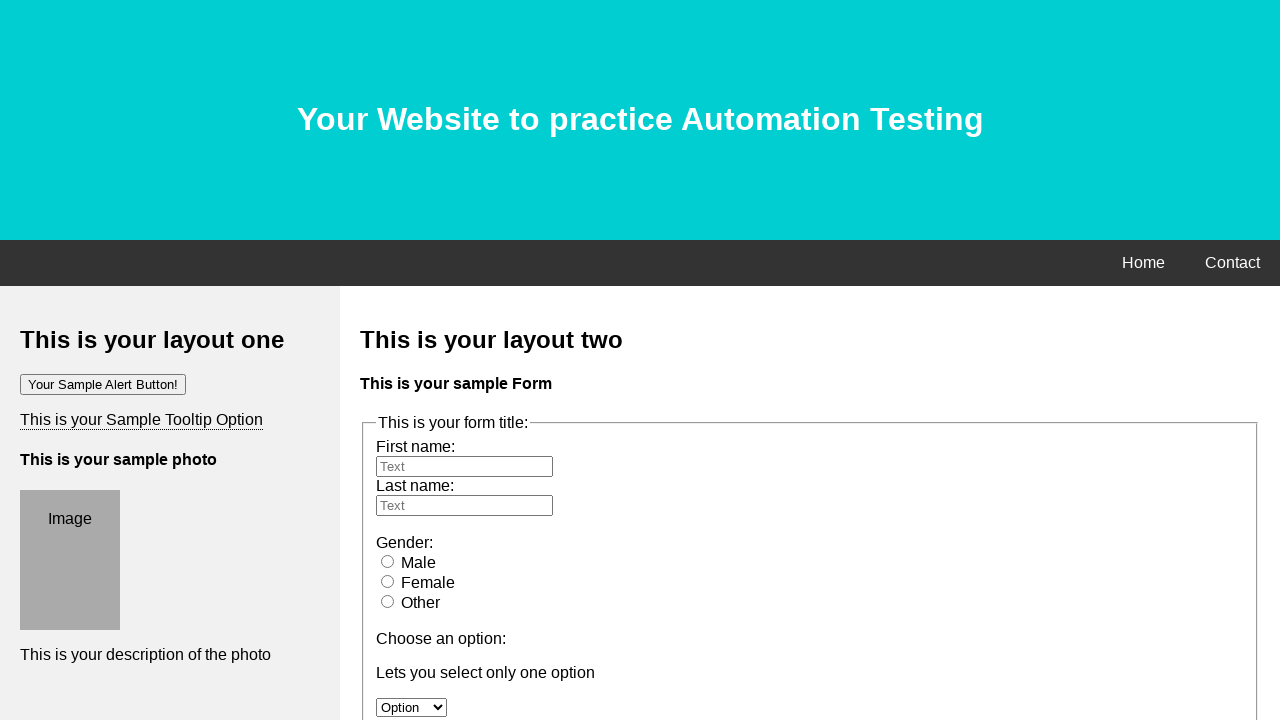

Located dropdown element with id 'option'
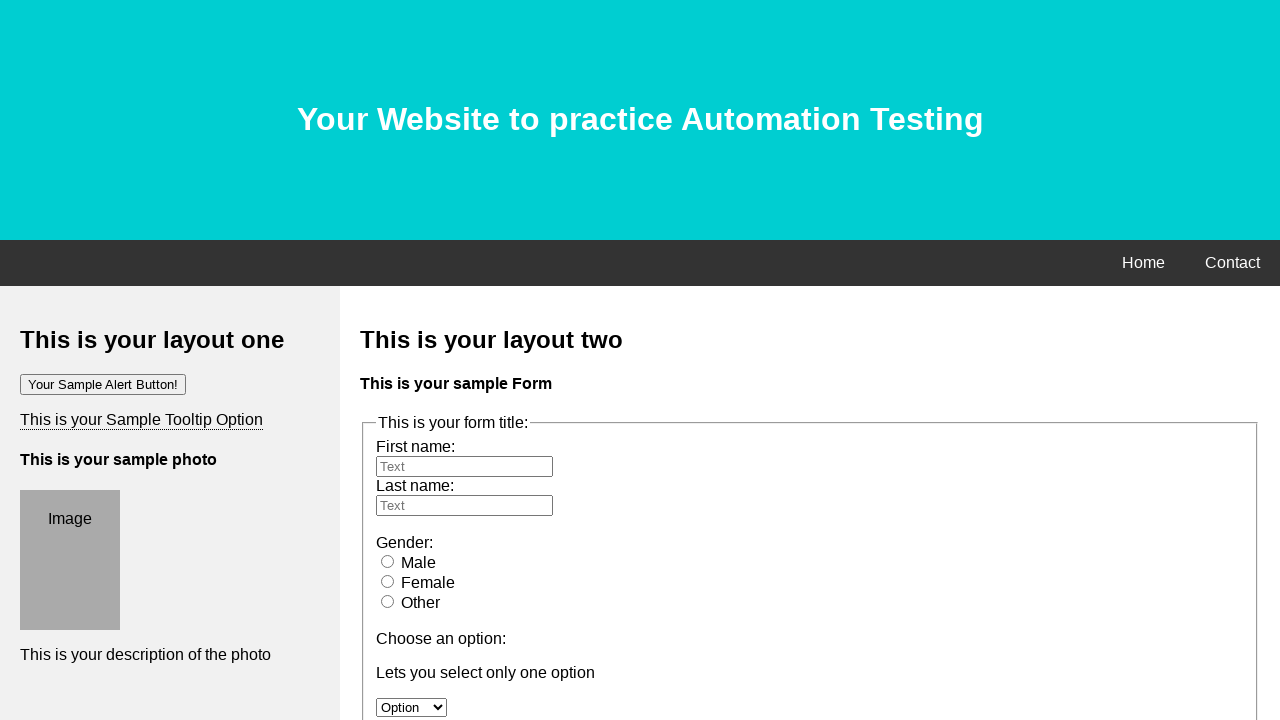

Selected option at index 1 from dropdown menu on #option
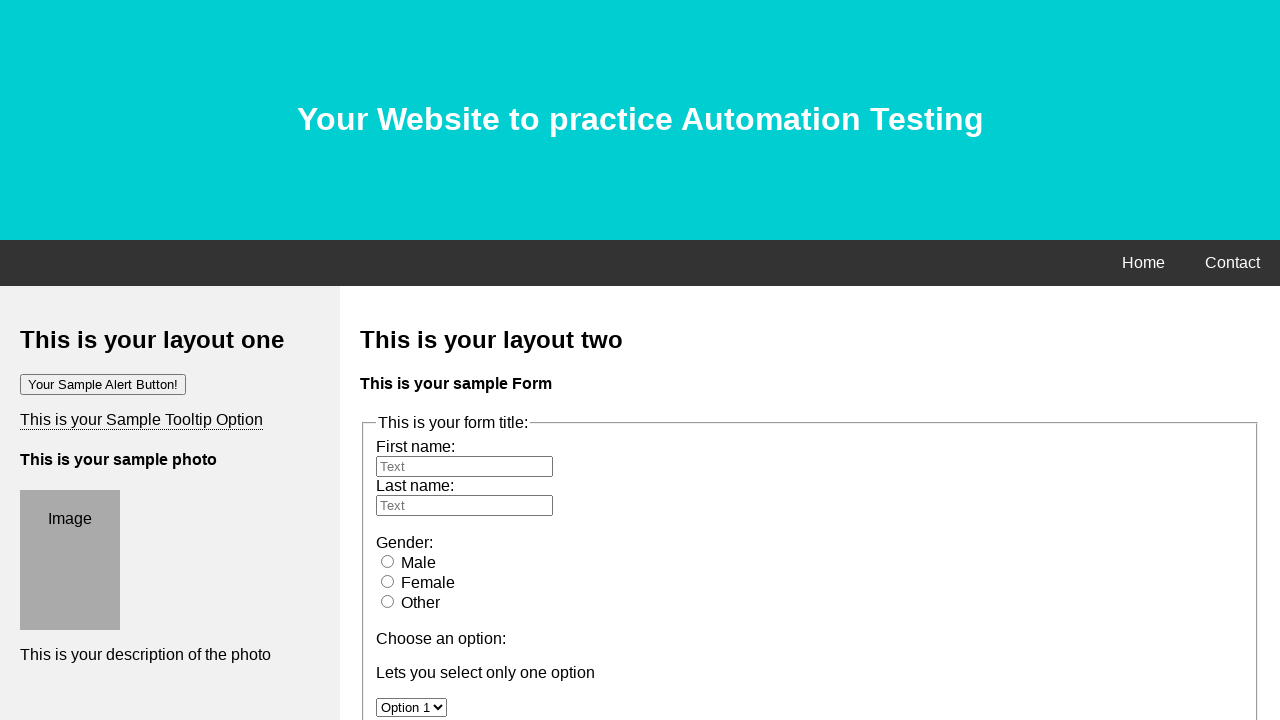

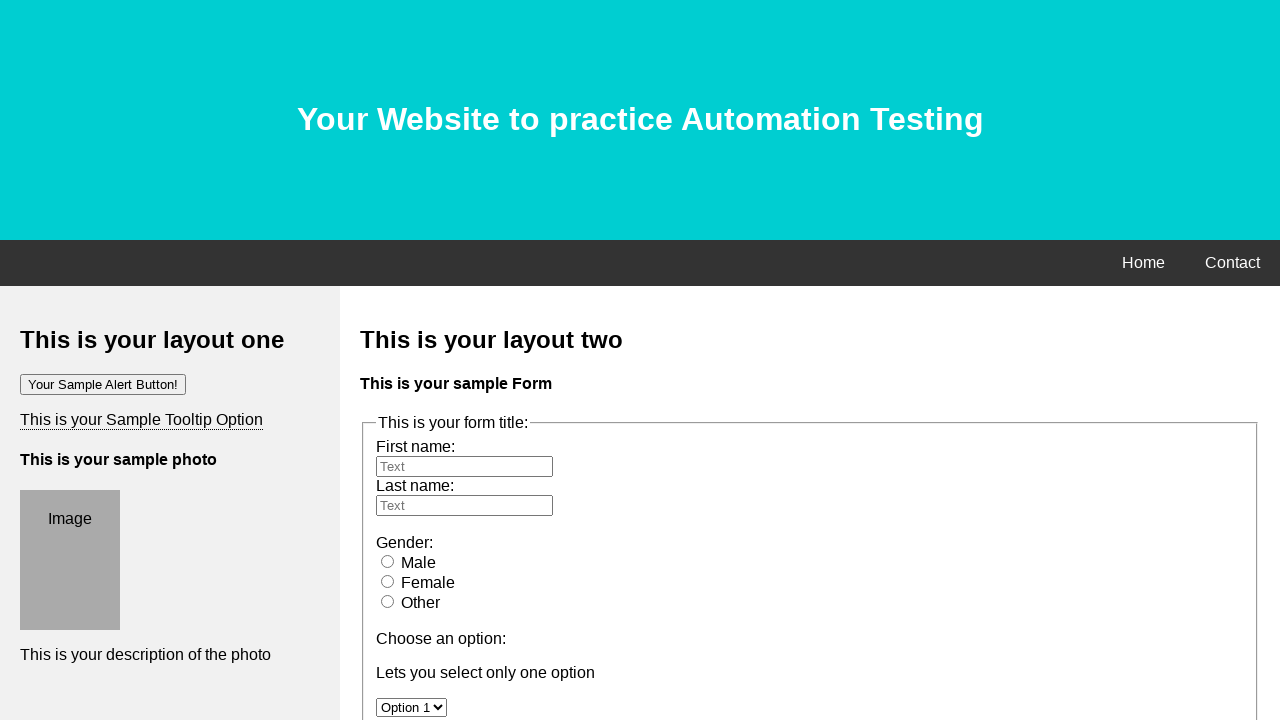